Clicks the GitHub image on the index page and verifies redirection to the GitHub repository

Starting URL: https://the-internet.herokuapp.com/

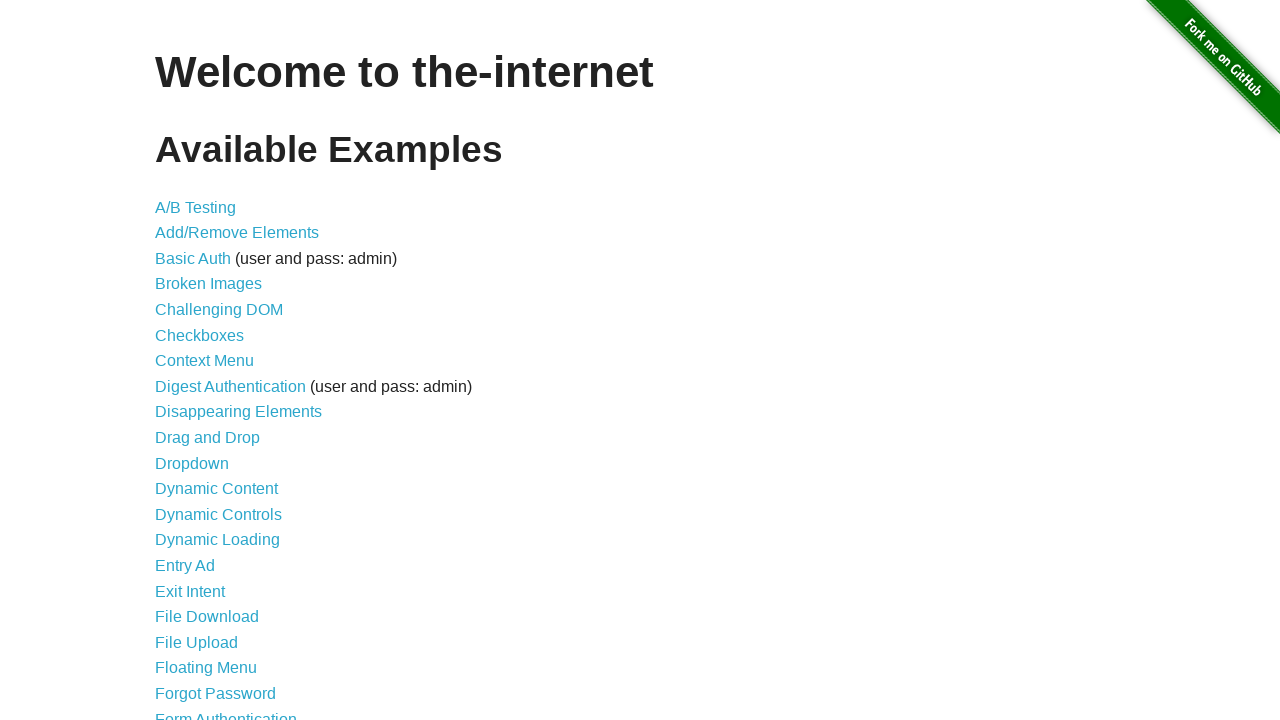

Clicked the GitHub image on the index page at (1206, 74) on img[alt='Fork me on GitHub']
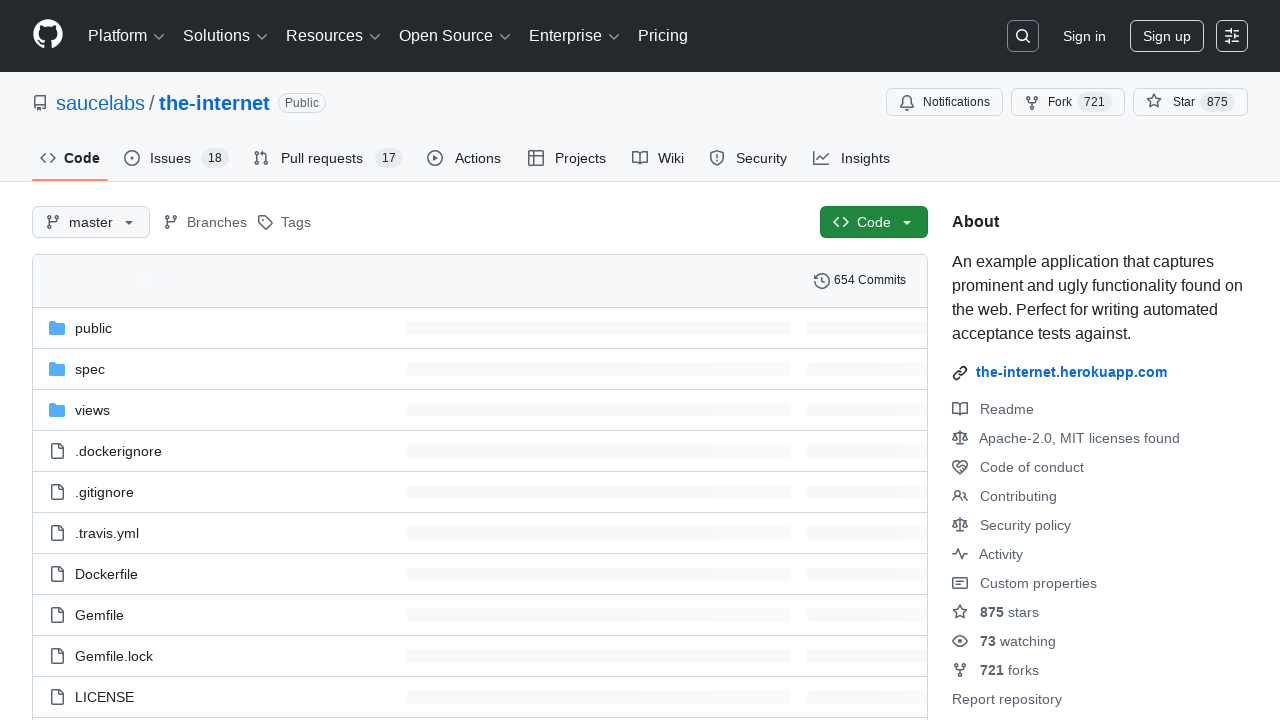

Verified redirection to GitHub repository
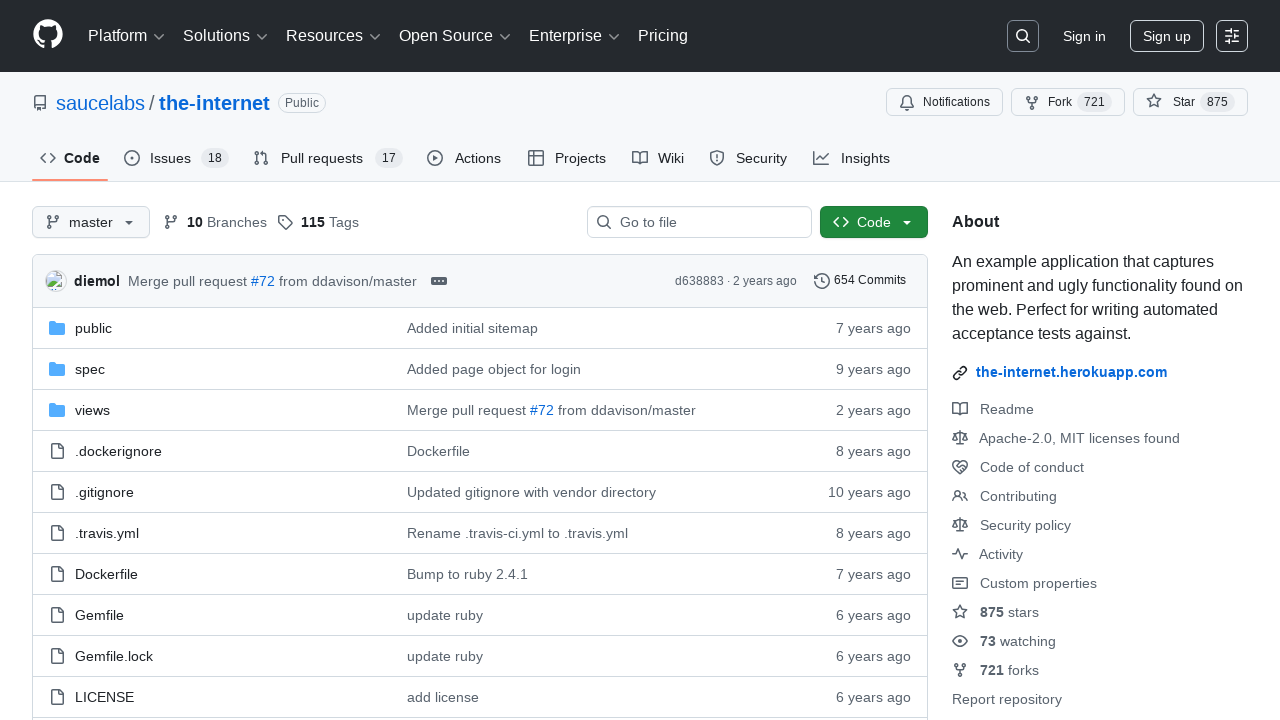

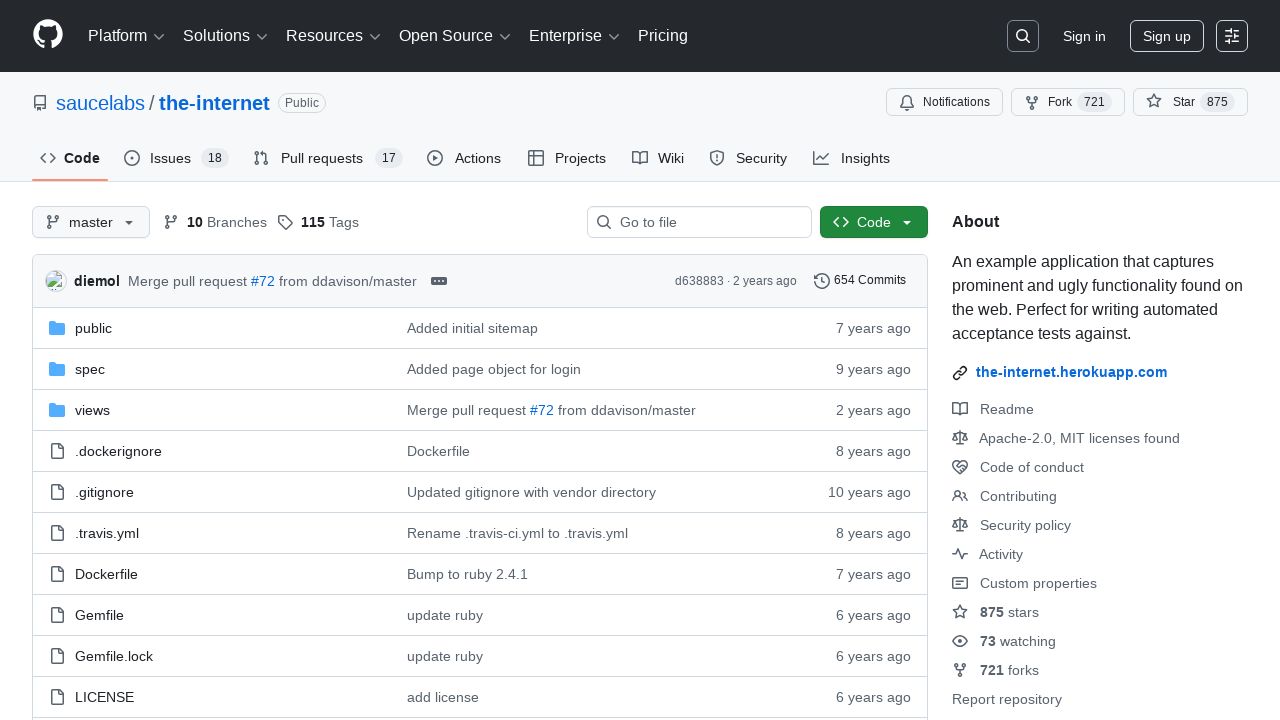